Tests clicking an alert button and verifying the alert message appears with correct text, then accepting it

Starting URL: https://demoqa.com/alerts

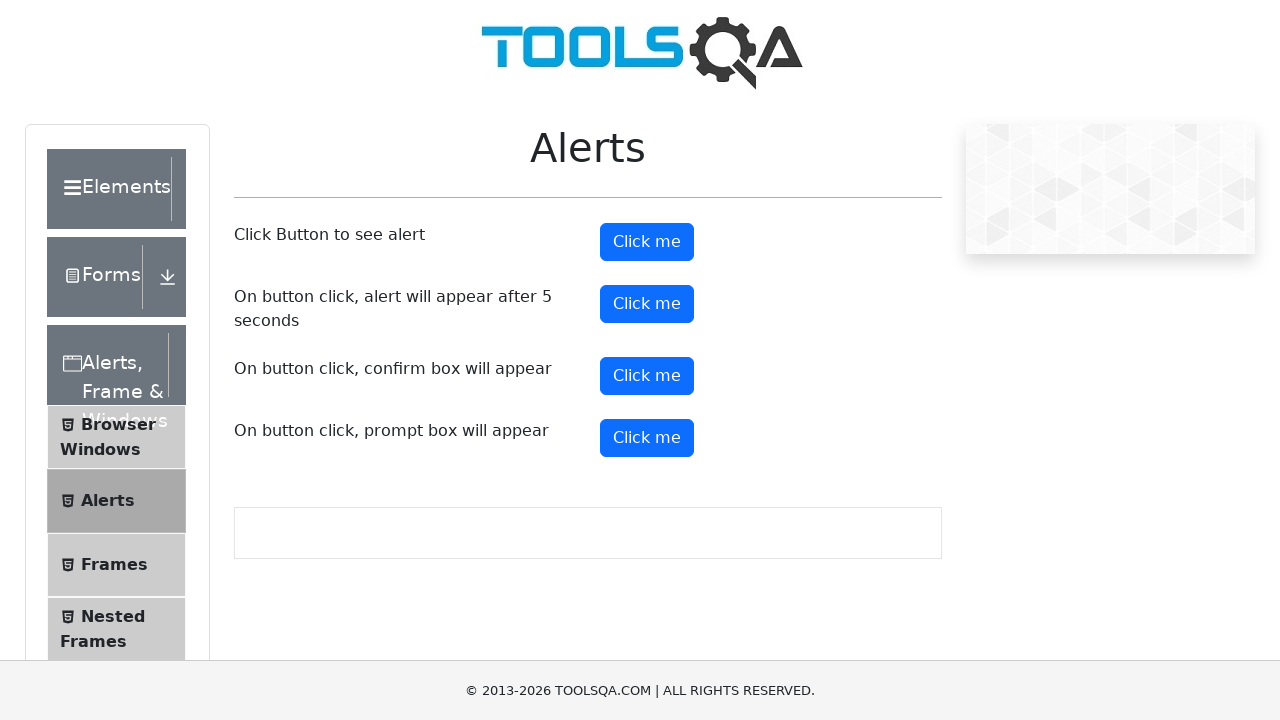

Navigated to alerts demo page
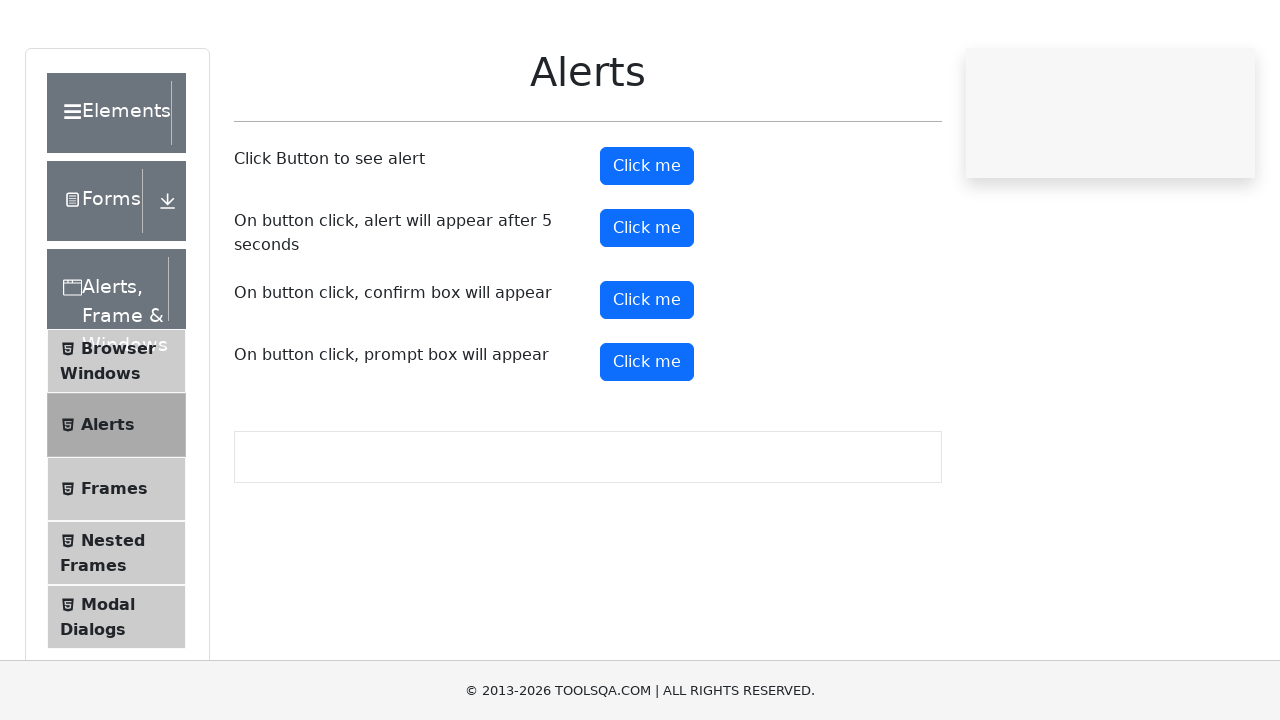

Clicked the alert button at (647, 242) on #alertButton
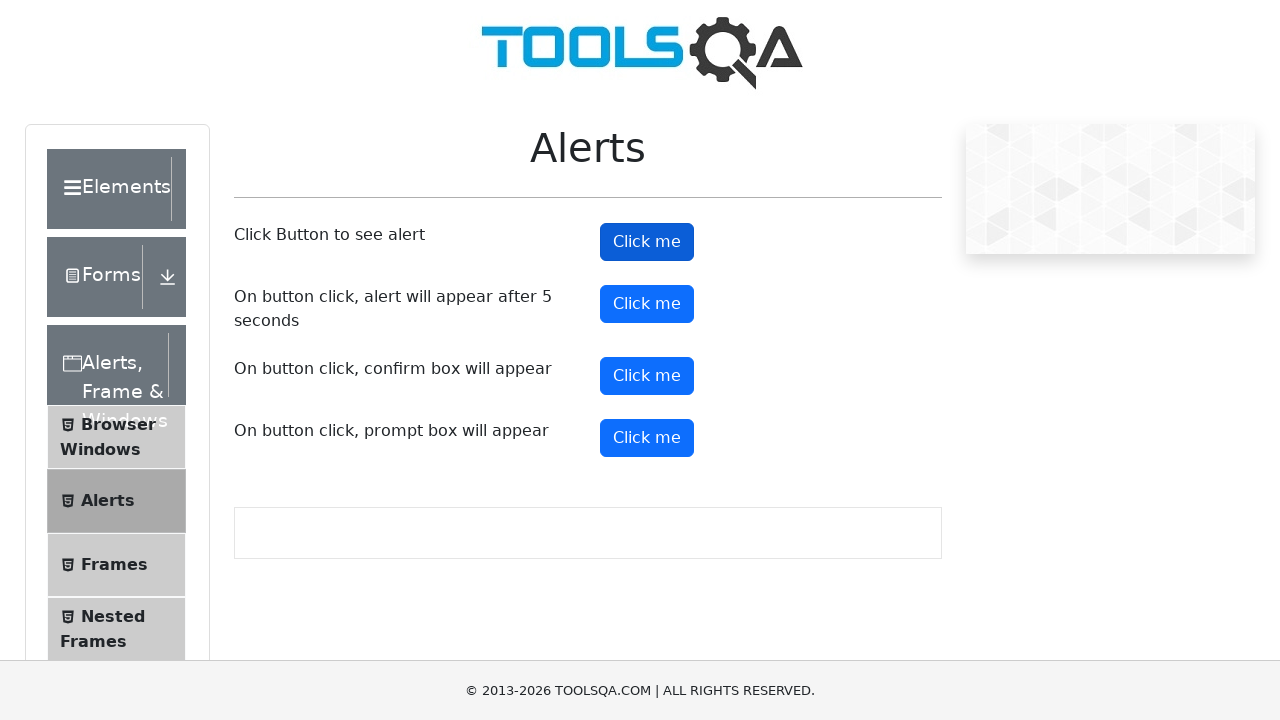

Set up dialog handler to accept alert
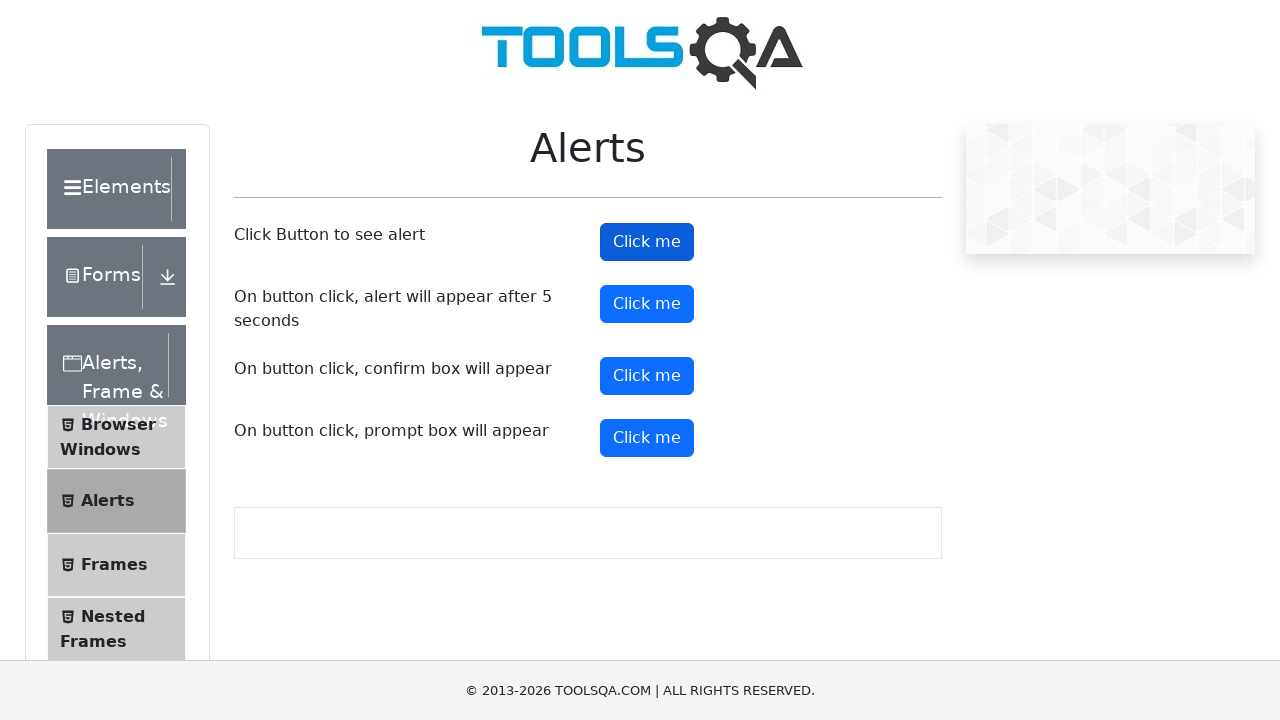

Waited for alert to be handled and dismissed
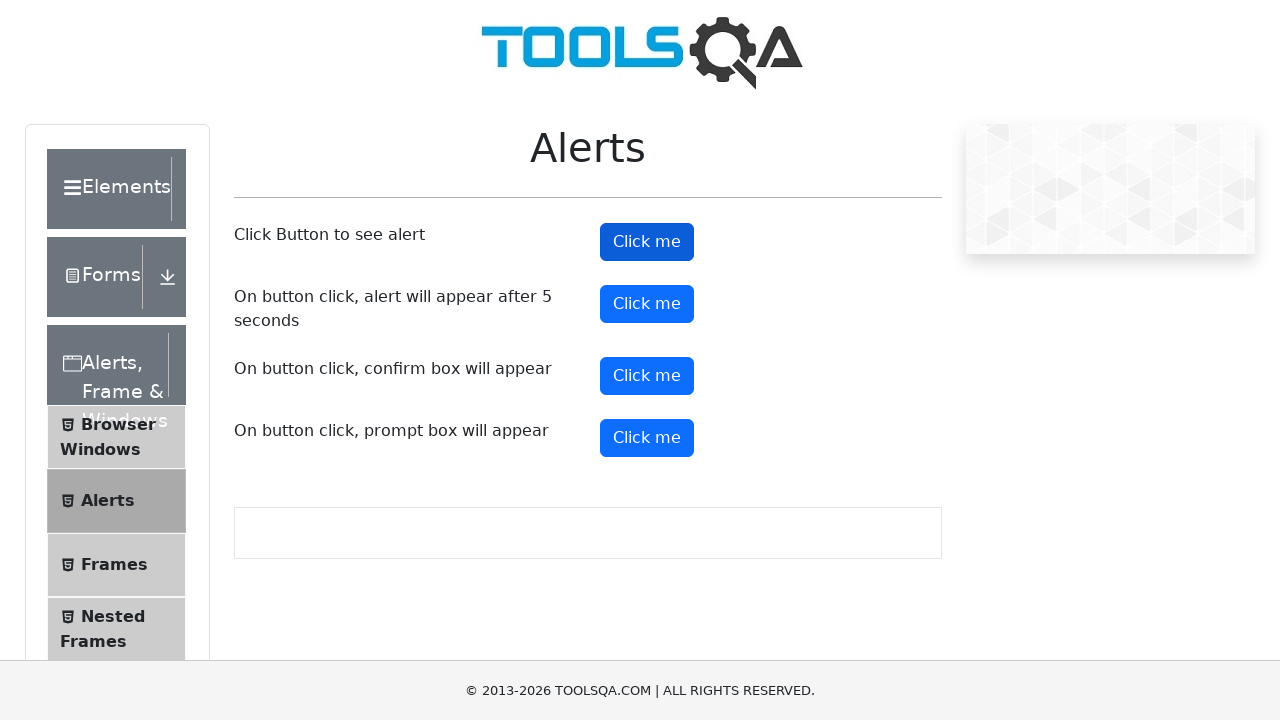

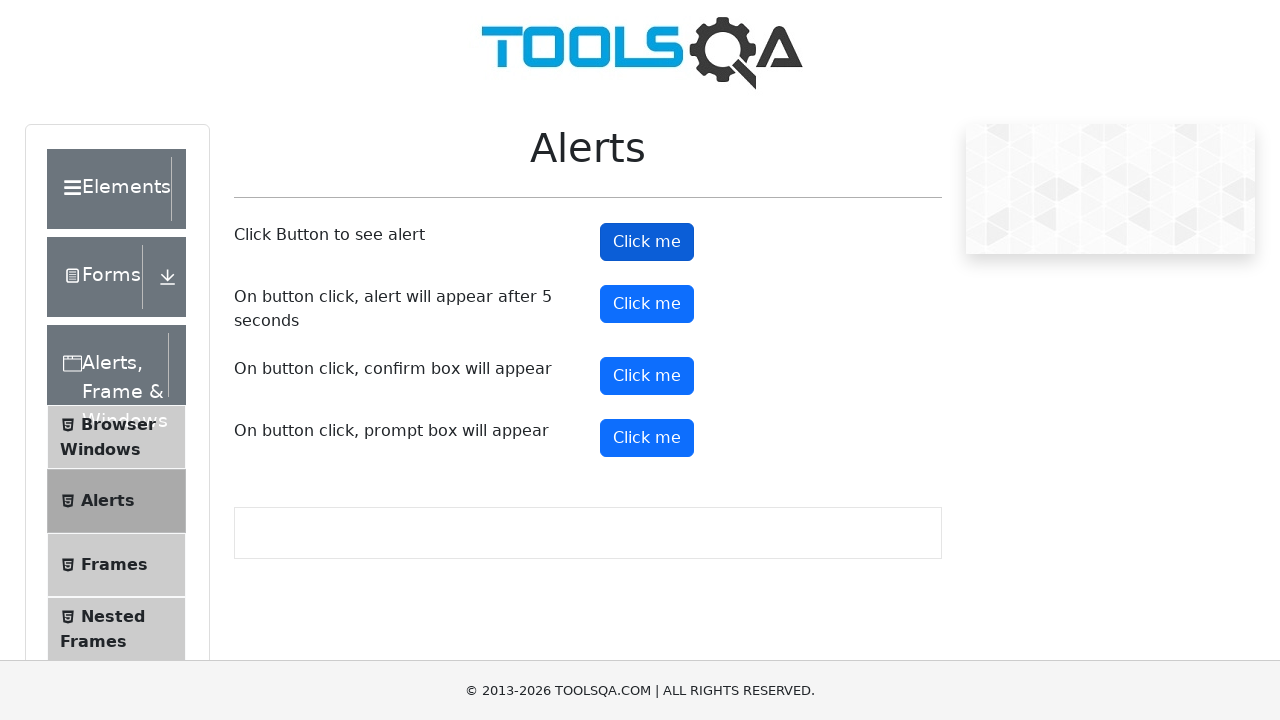